Tests a ToDo application by clicking checkboxes to mark items as done, adding a new todo item, verifying it was added, and archiving completed items.

Starting URL: http://crossbrowsertesting.github.io/todo-app.html

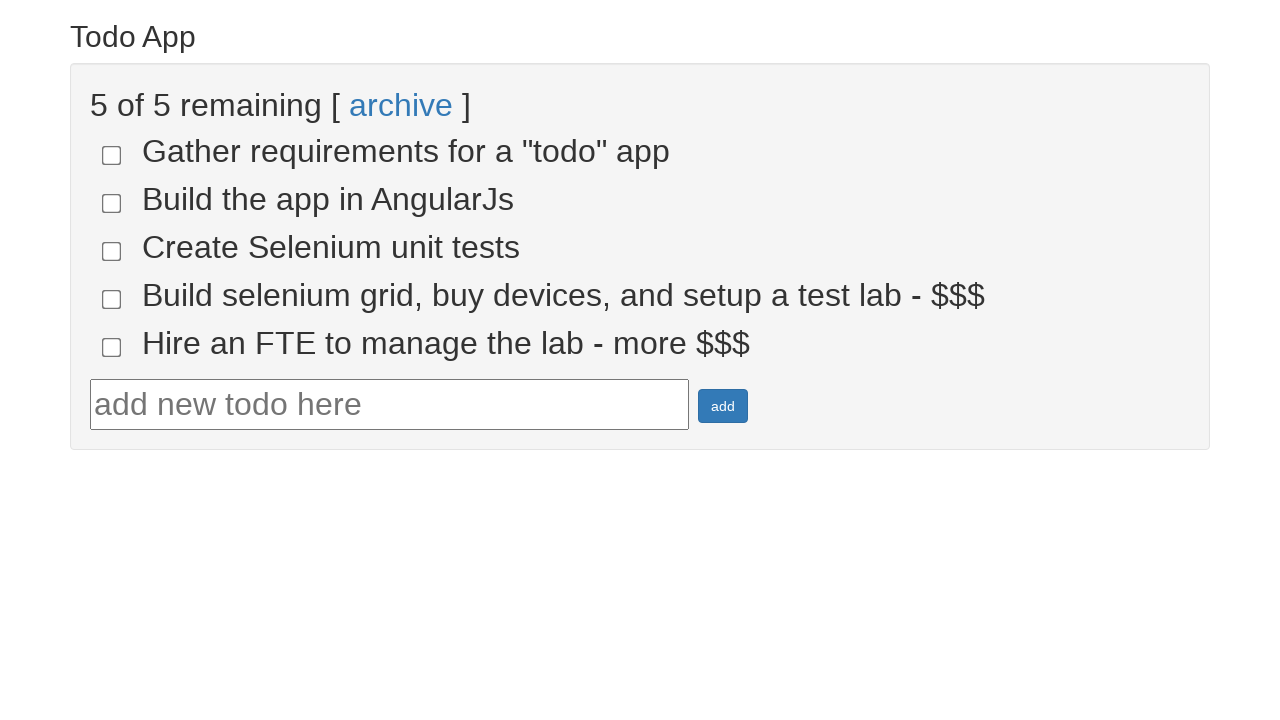

Clicked checkbox for todo item 4 at (112, 299) on input[name='todo-4']
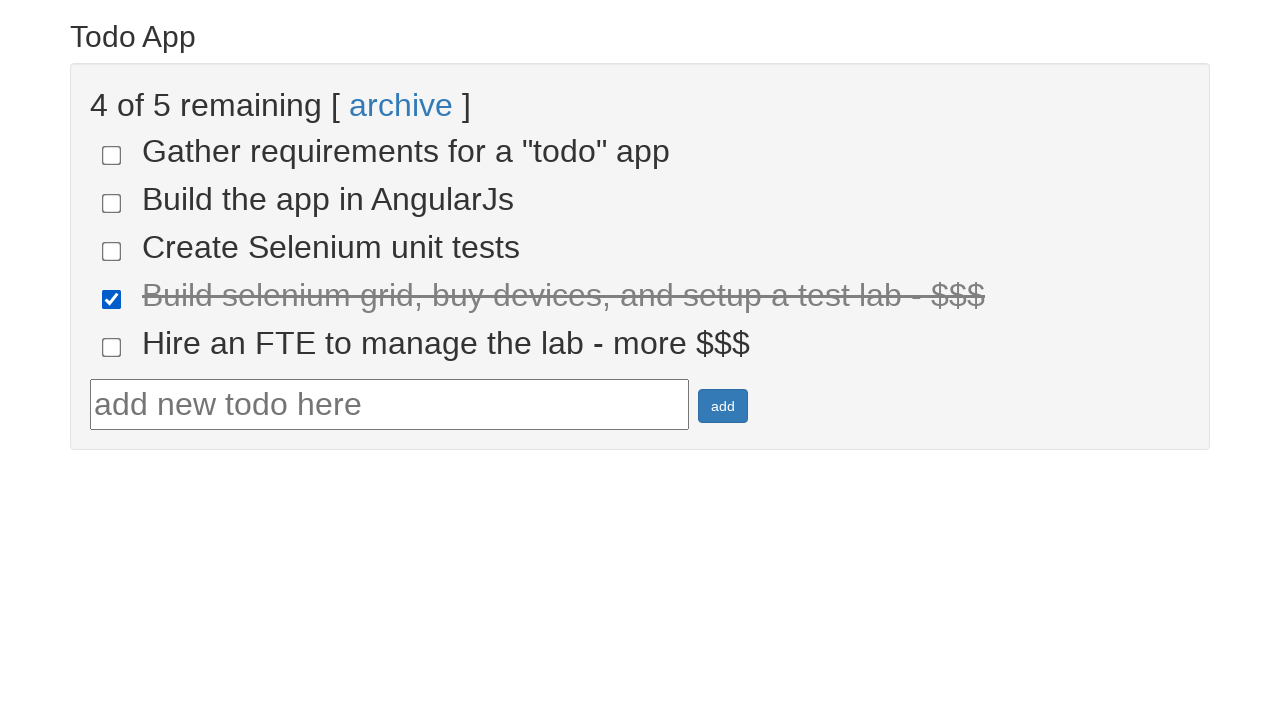

Clicked checkbox for todo item 5 at (112, 347) on input[name='todo-5']
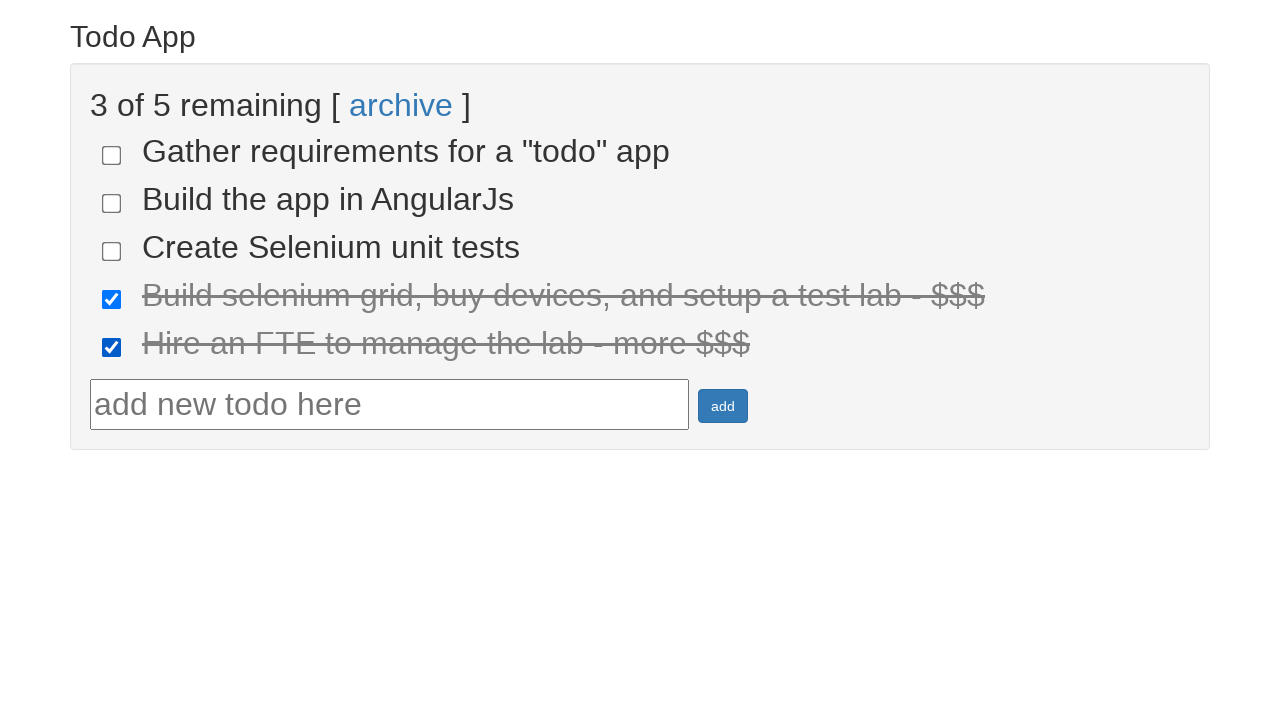

Waited for done items to appear
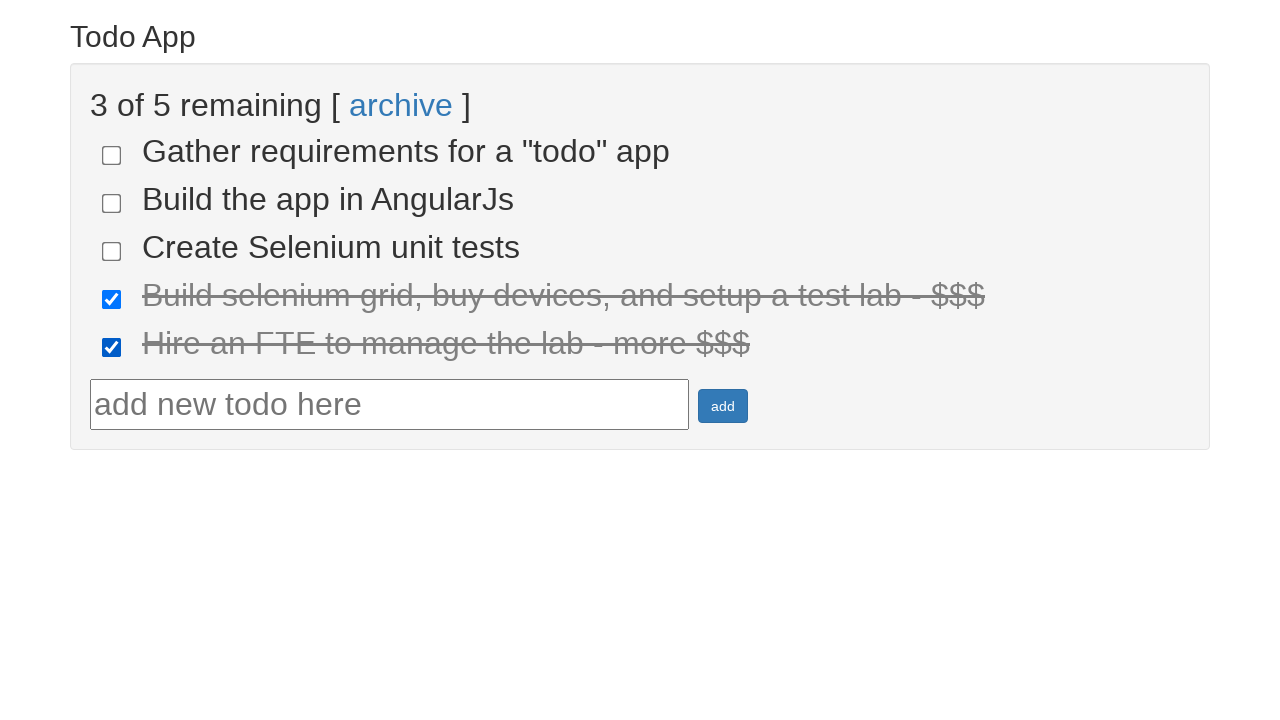

Located all done items
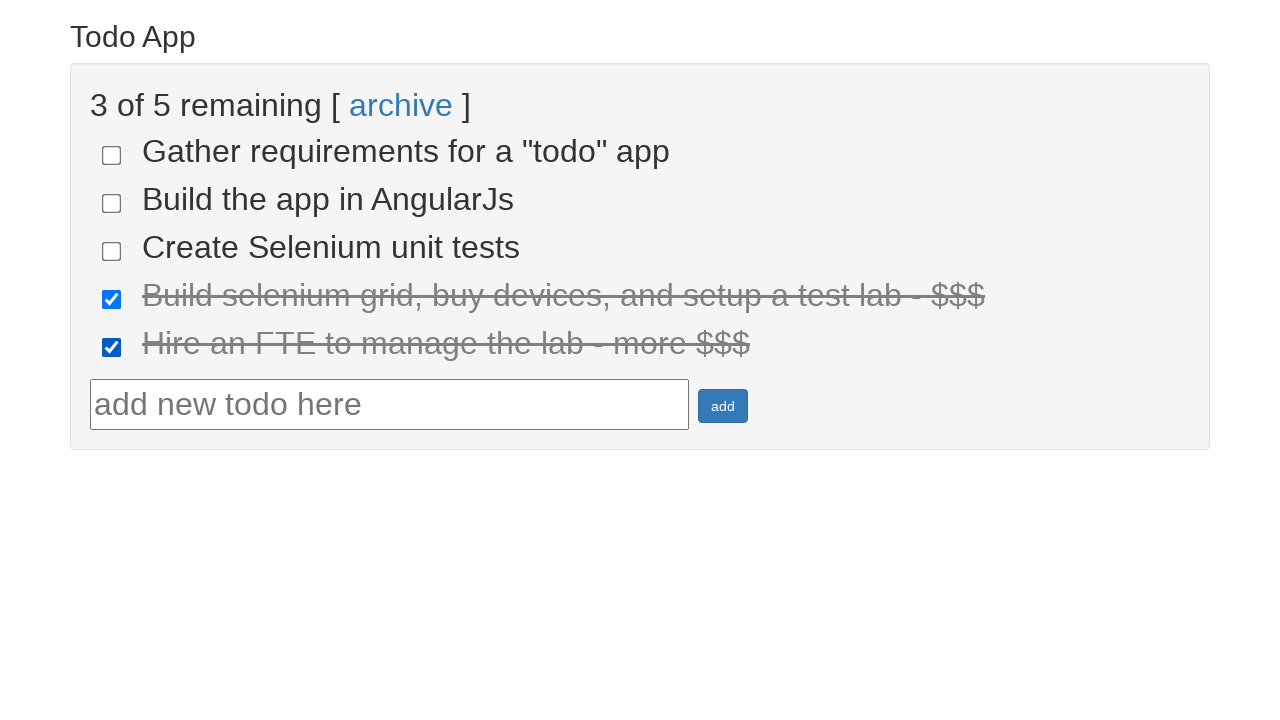

Verified that 2 items are marked as done
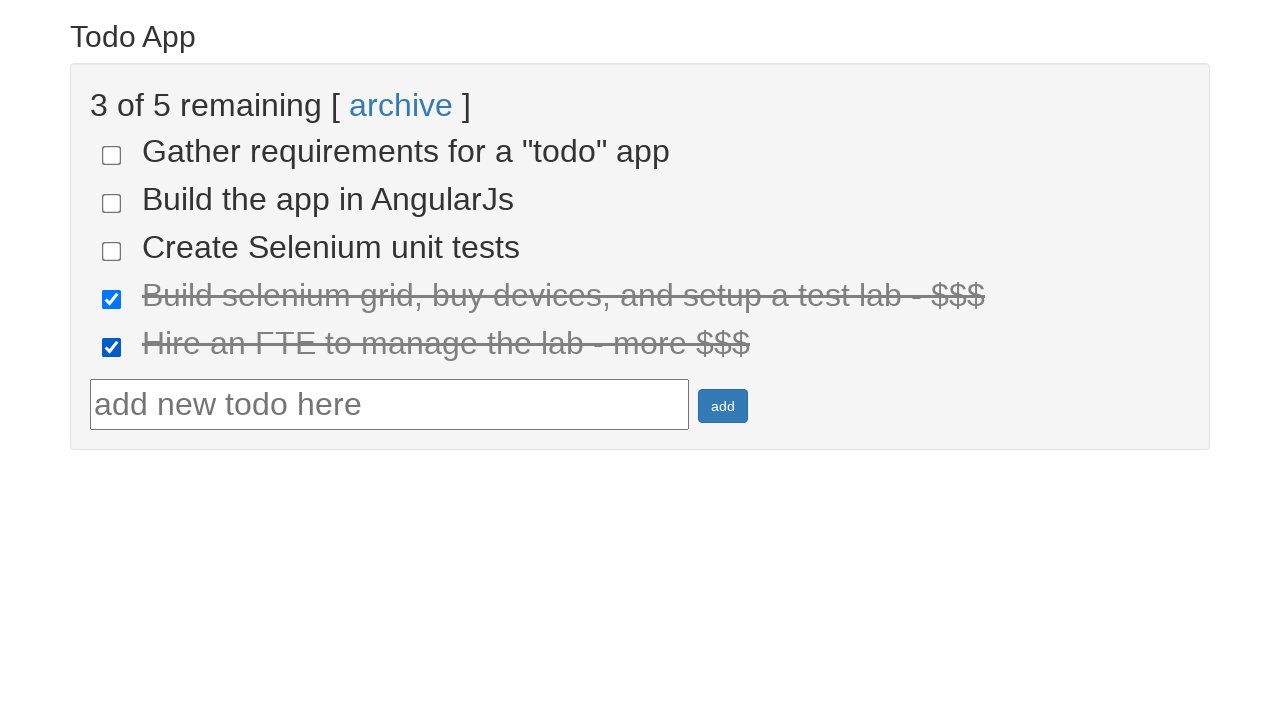

Filled todo text field with 'run your first selenium test' on #todotext
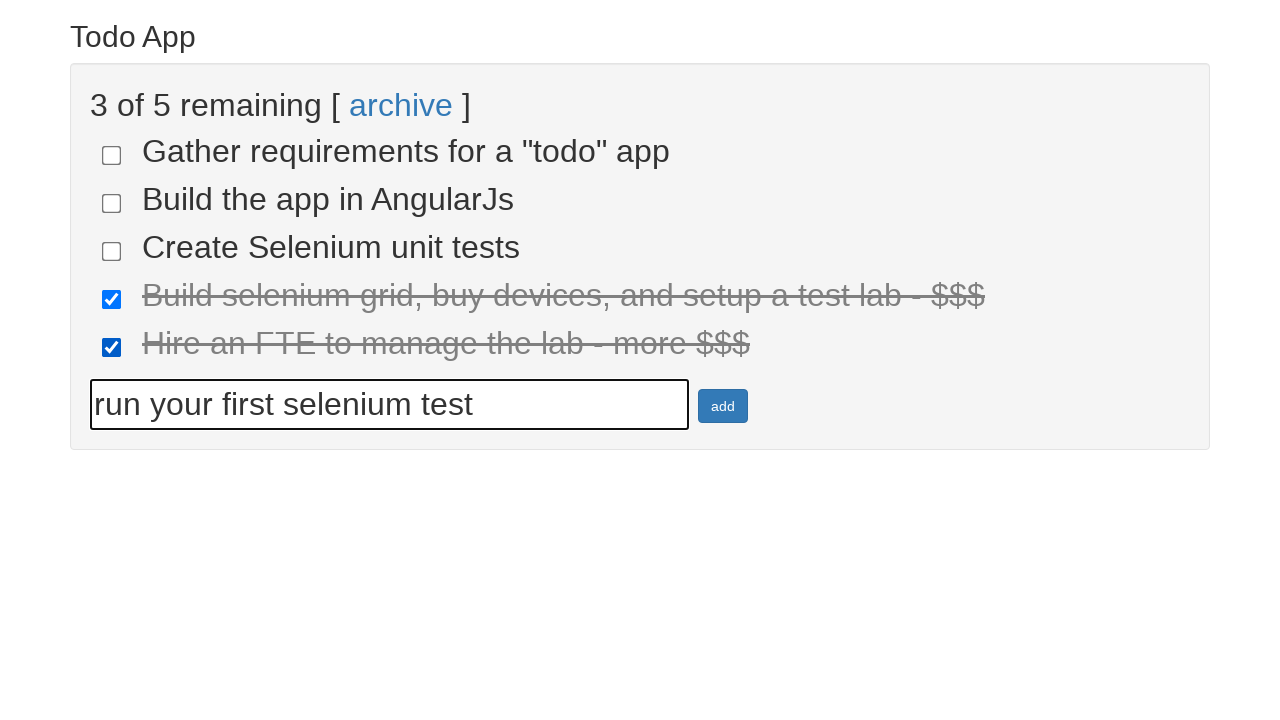

Clicked add button to create new todo item at (723, 406) on #addbutton
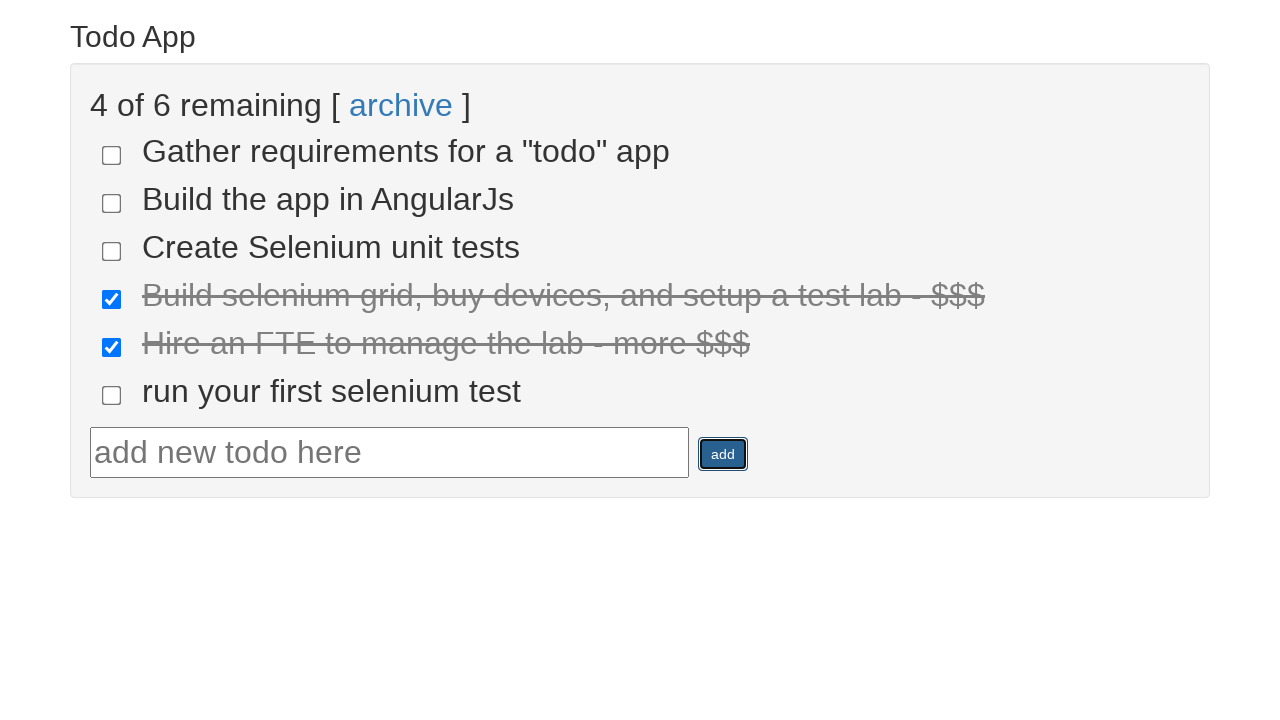

Retrieved text content of newly added todo item
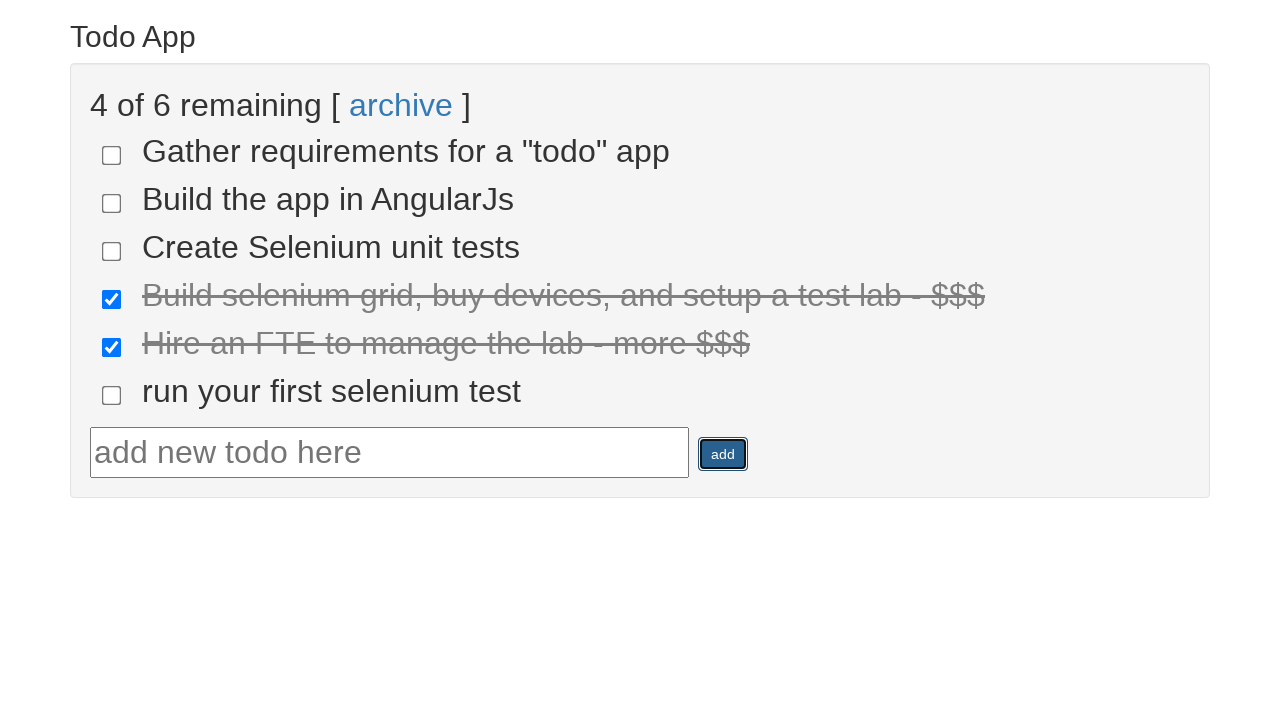

Verified new todo item text matches expected value
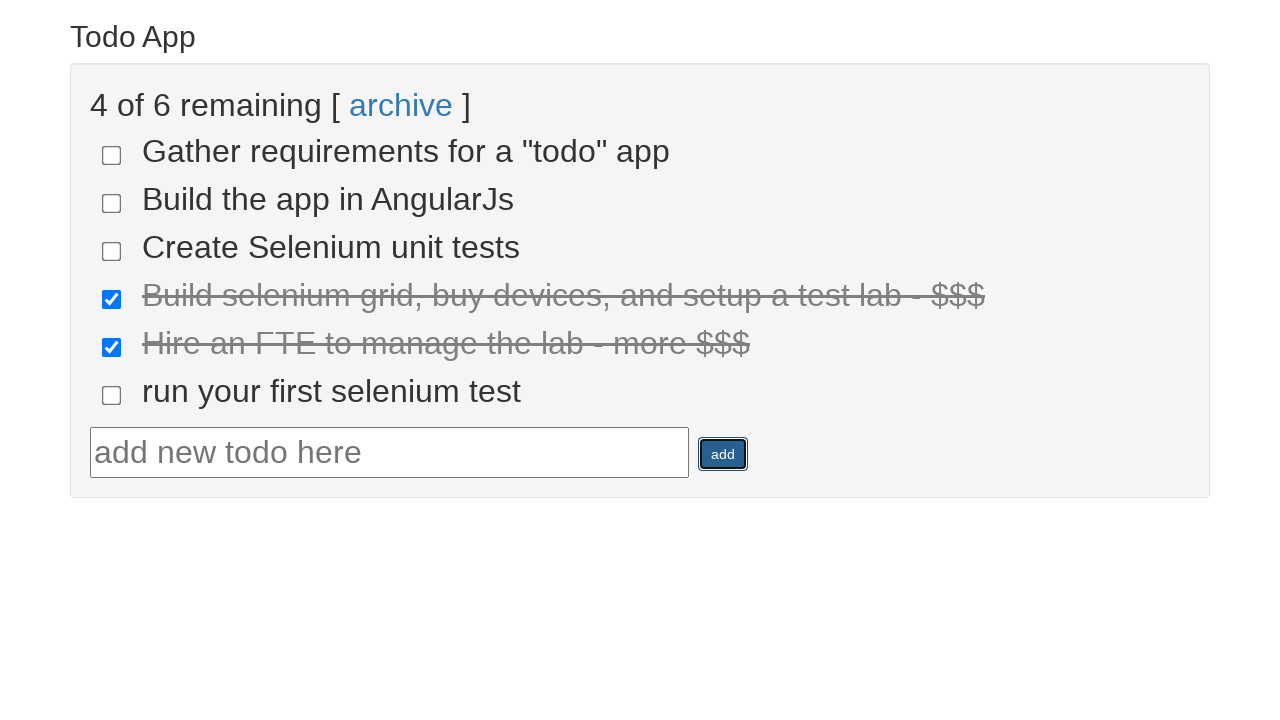

Clicked archive link to archive completed items at (401, 105) on text=archive
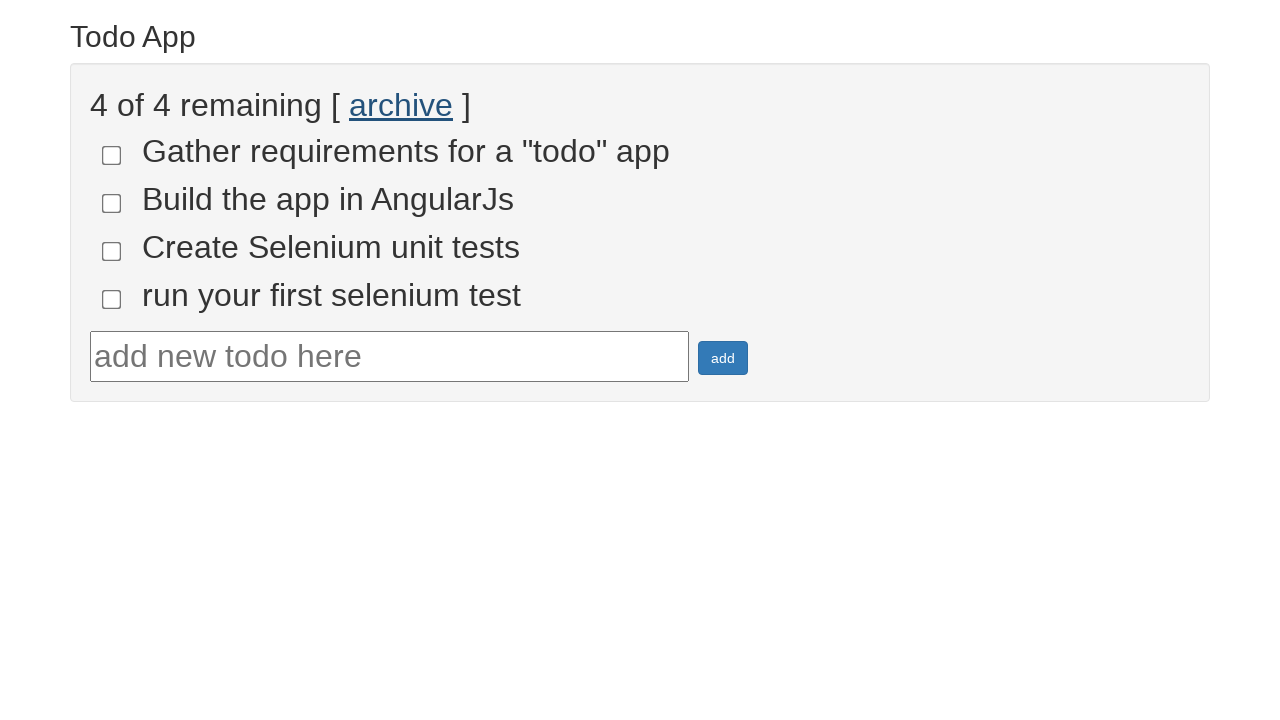

Located all remaining unchecked items
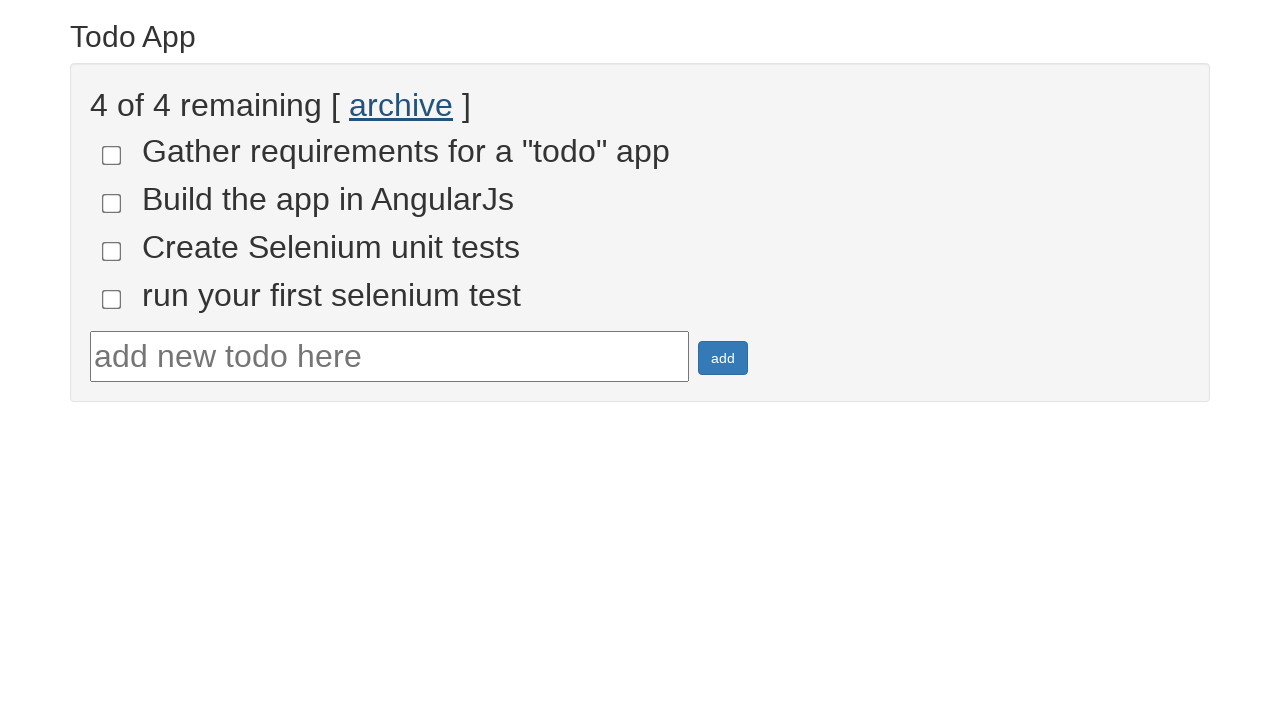

Verified that 4 items remain unchecked after archiving
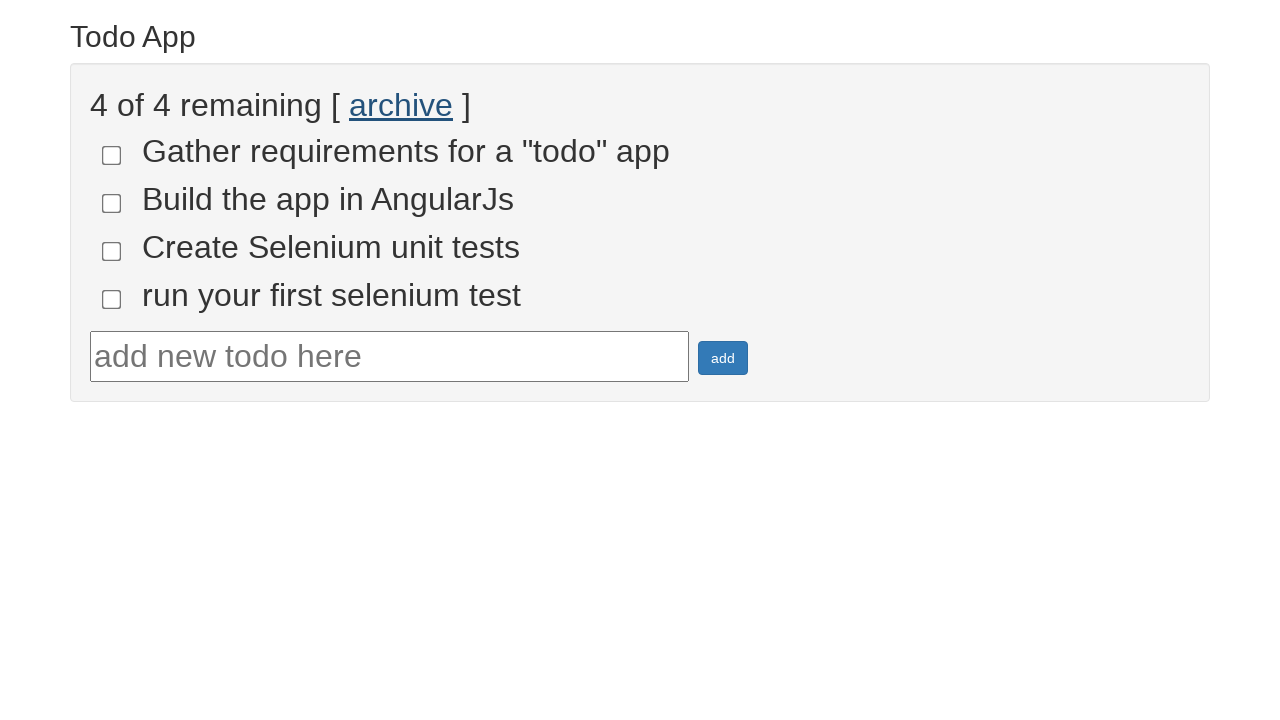

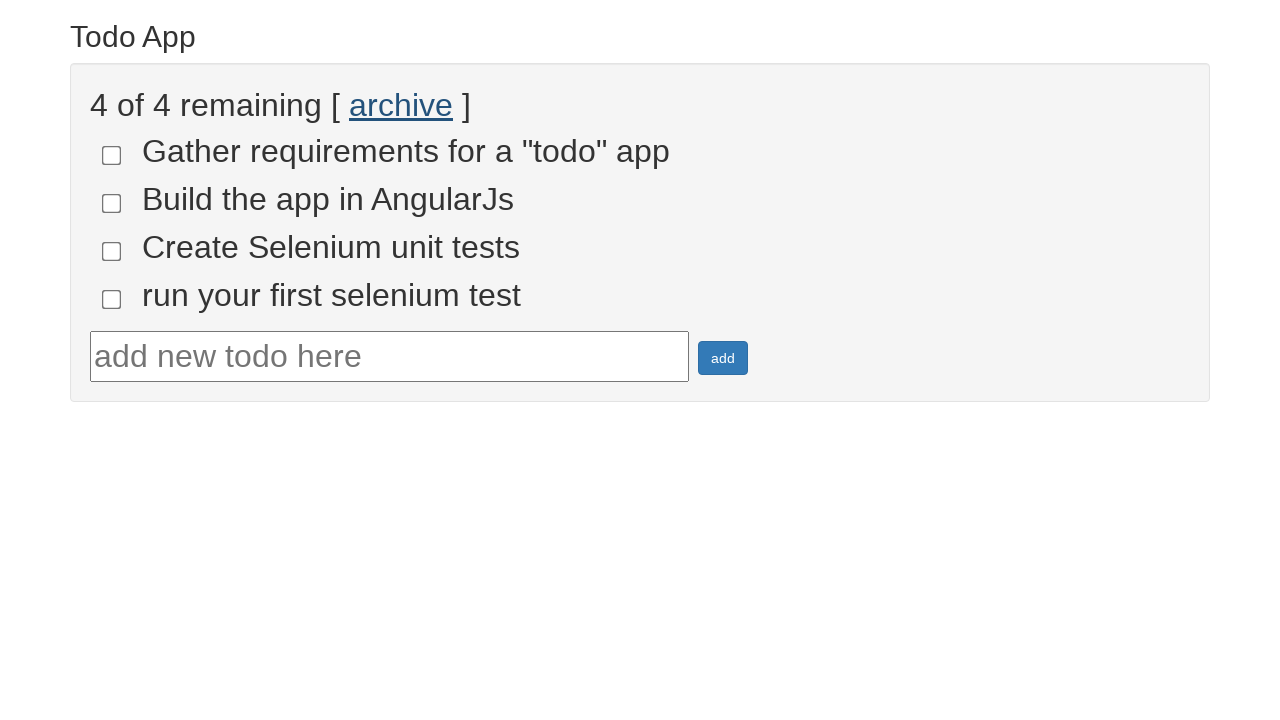